Navigates to Daraz Bangladesh website and verifies that the current URL matches the expected URL

Starting URL: https://www.daraz.com.bd/

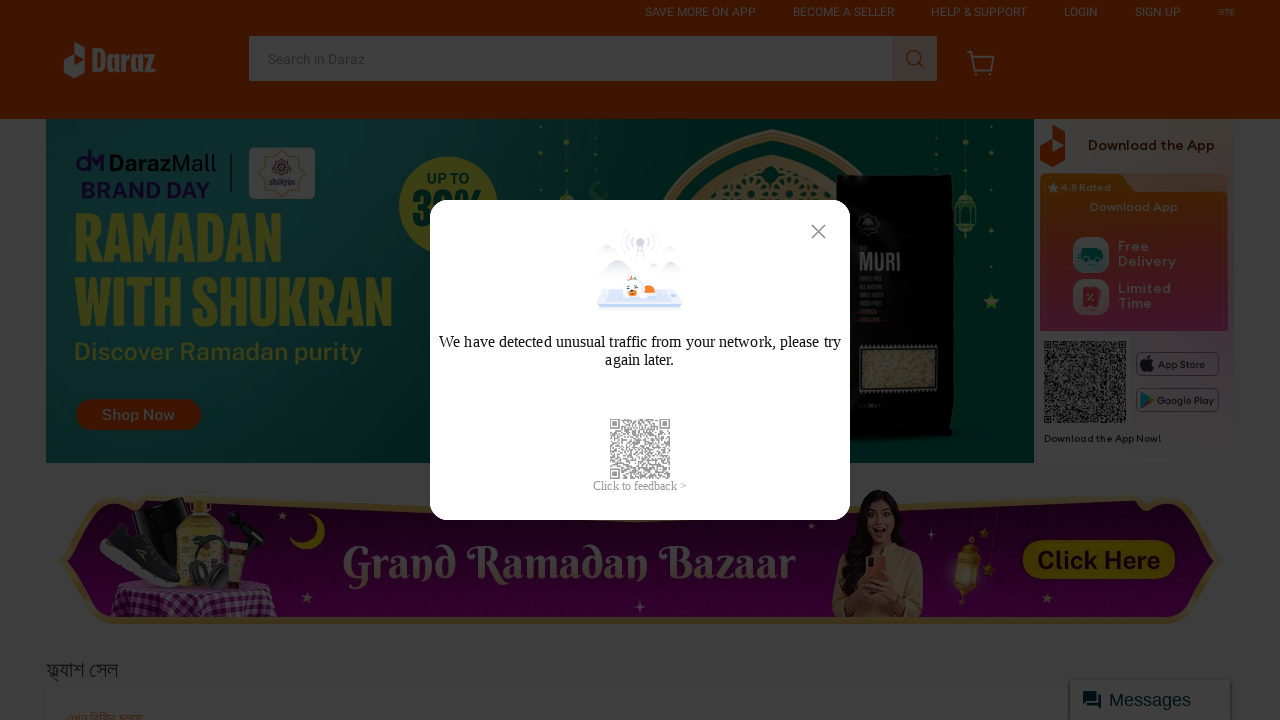

Retrieved current URL from page
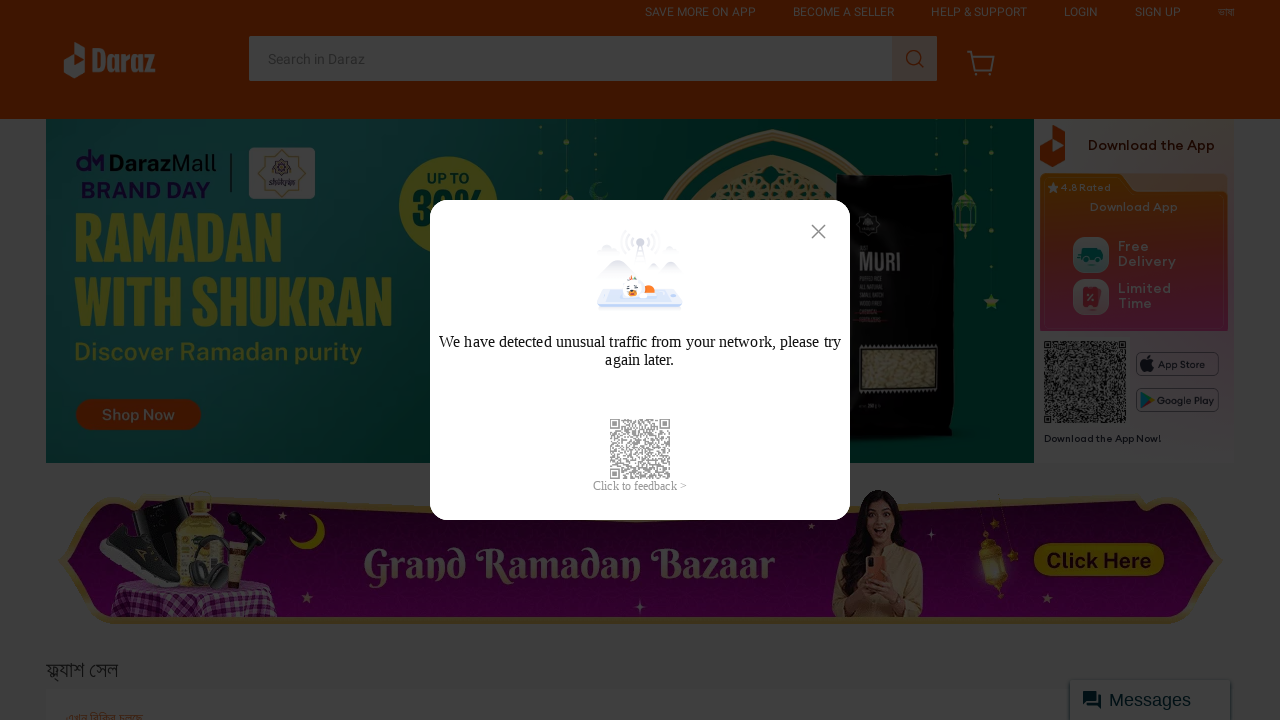

Set expected URL to https://www.daraz.com.bd/
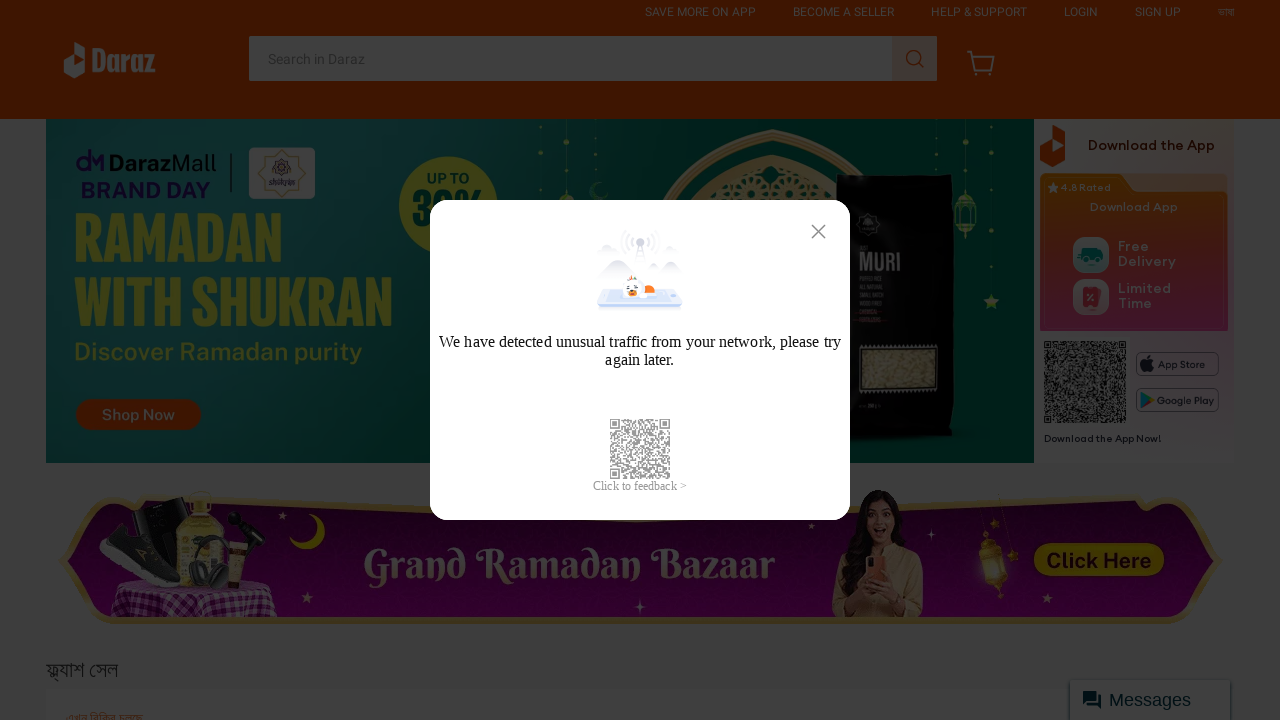

Verified that current URL matches expected URL
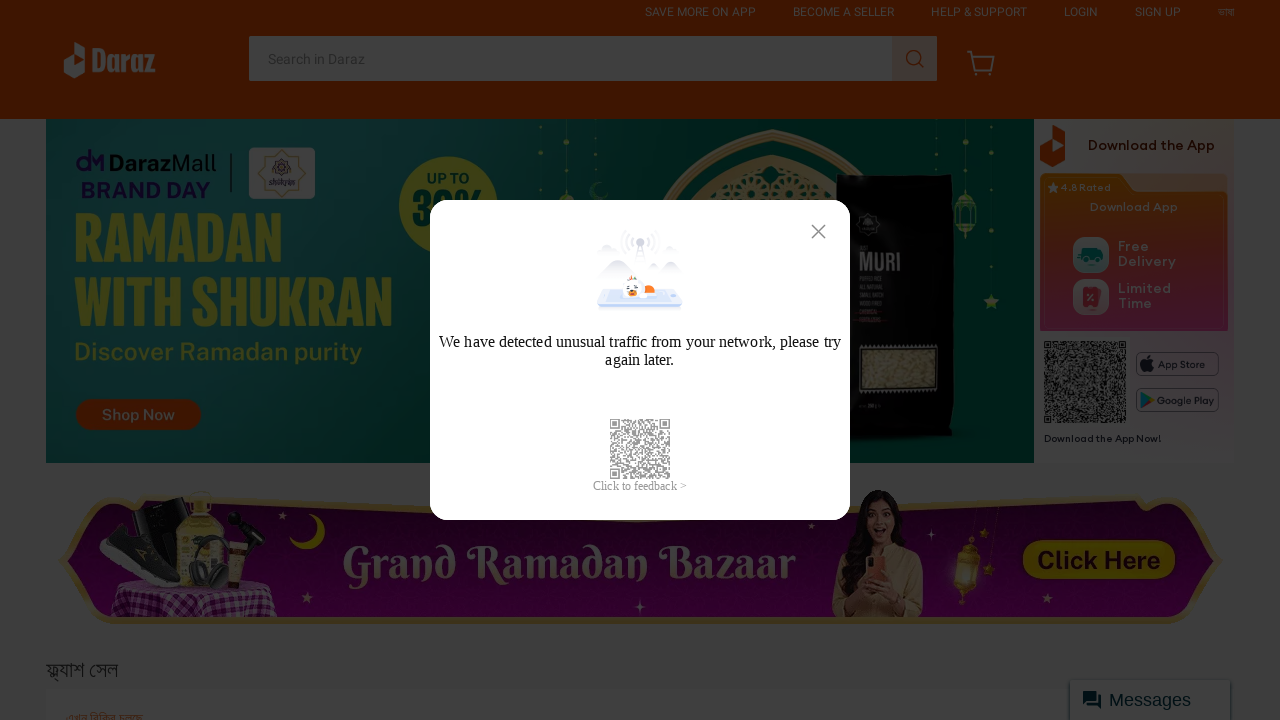

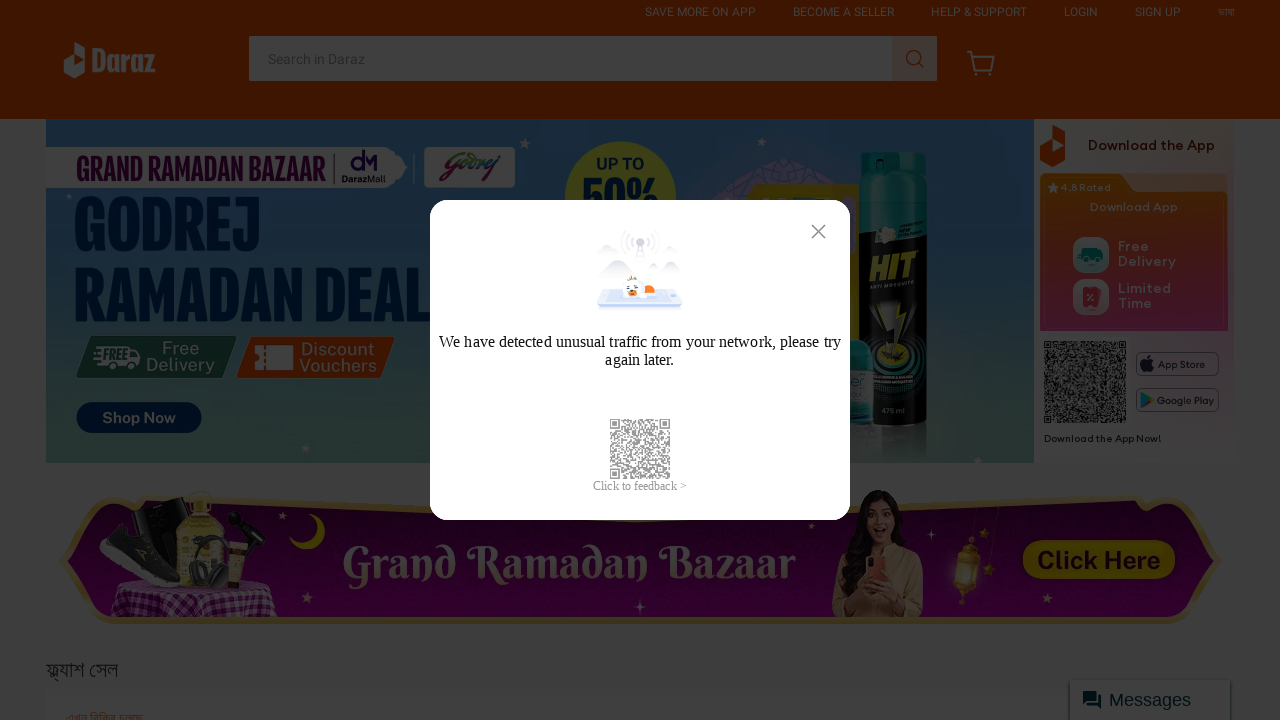